Tests browser window management by navigating to Netflix, maximizing the window, and then resizing it to a small 100x100 dimension.

Starting URL: https://www.netflix.com

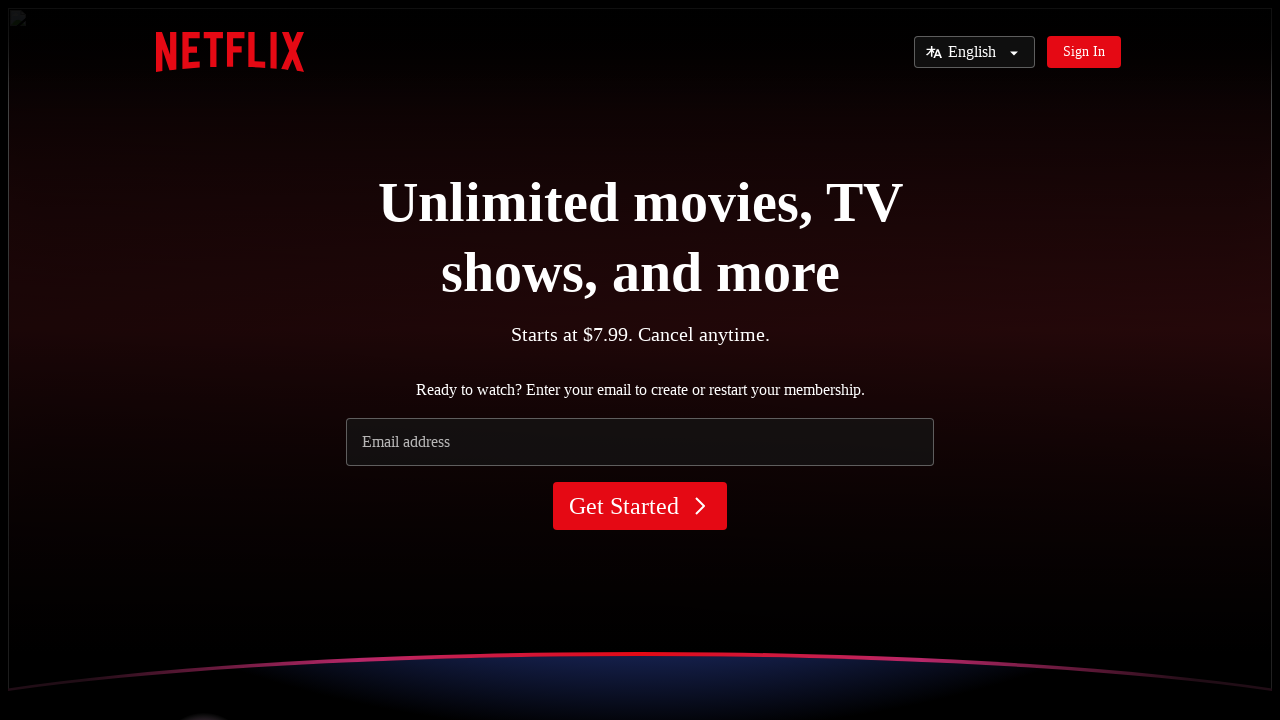

Navigated to Netflix homepage
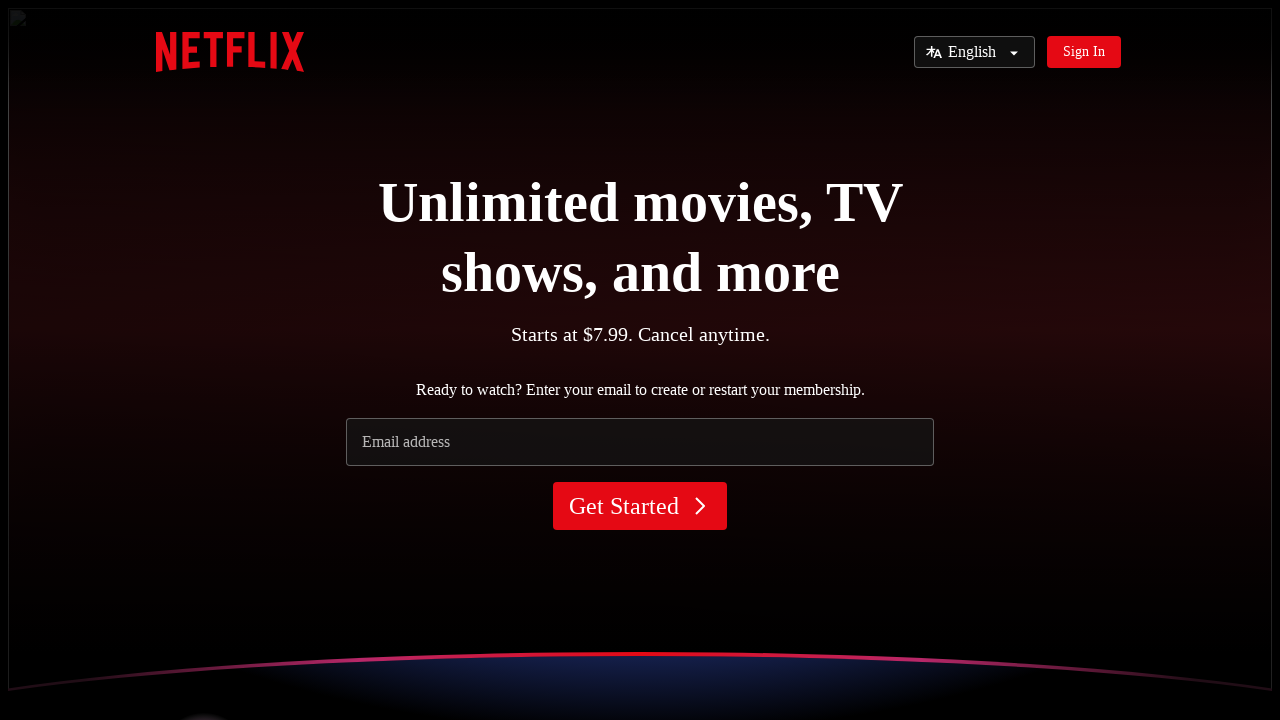

Maximized browser window
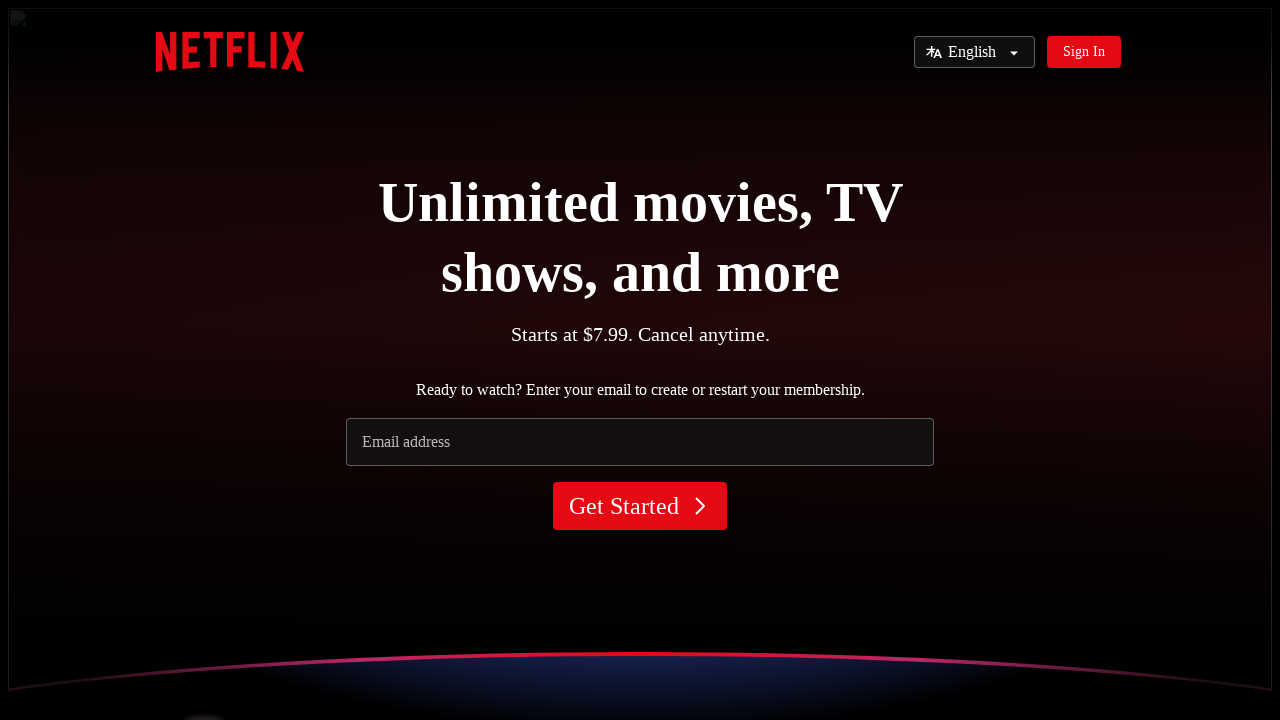

Resized window to 100x100 pixels
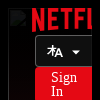

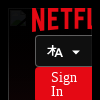